Tests a registration form by filling in first name, last name, and email fields, then submitting and verifying the success message

Starting URL: http://suninjuly.github.io/registration1.html

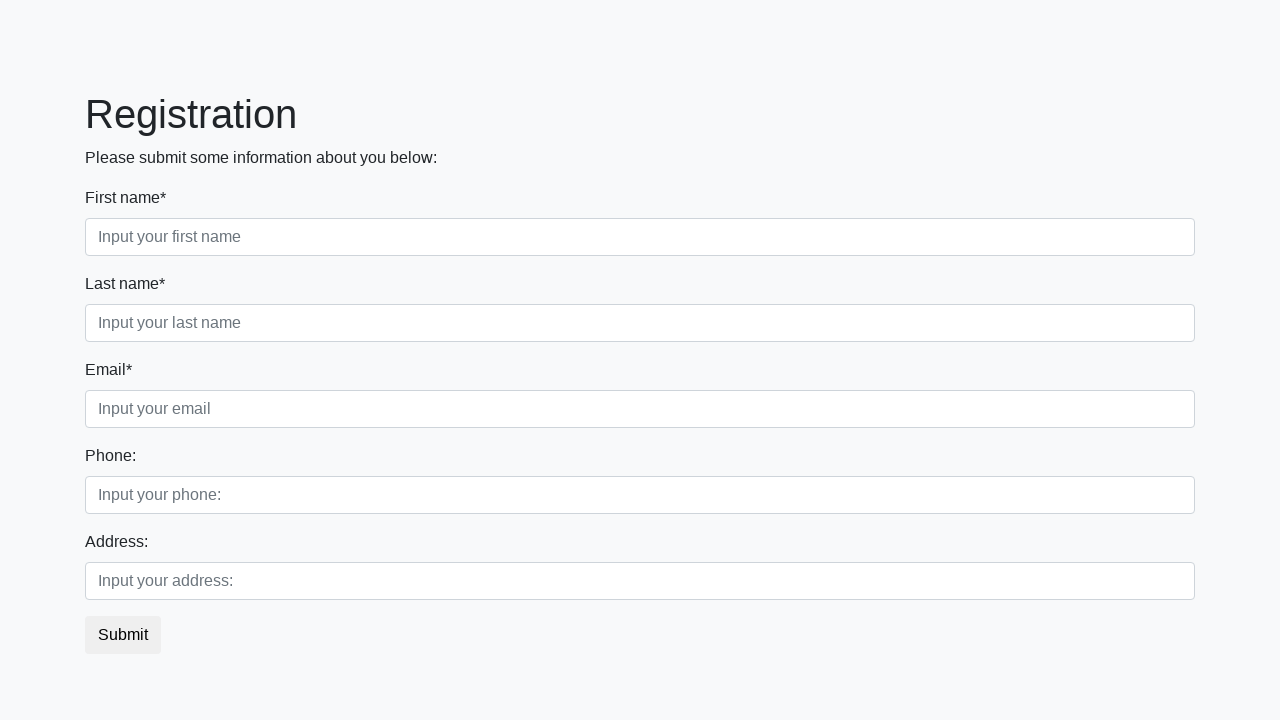

Filled first name field with 'Doston' on .first_block .first
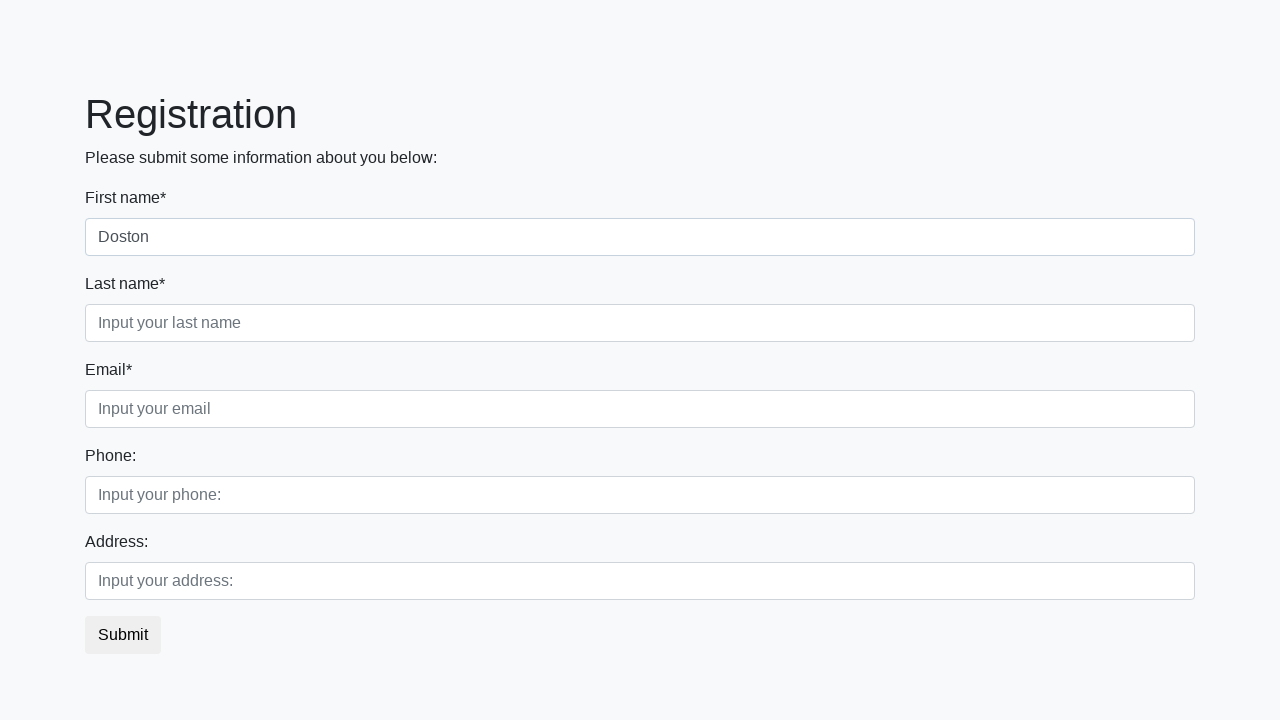

Filled last name field with 'Matyakubov' on .first_block .second
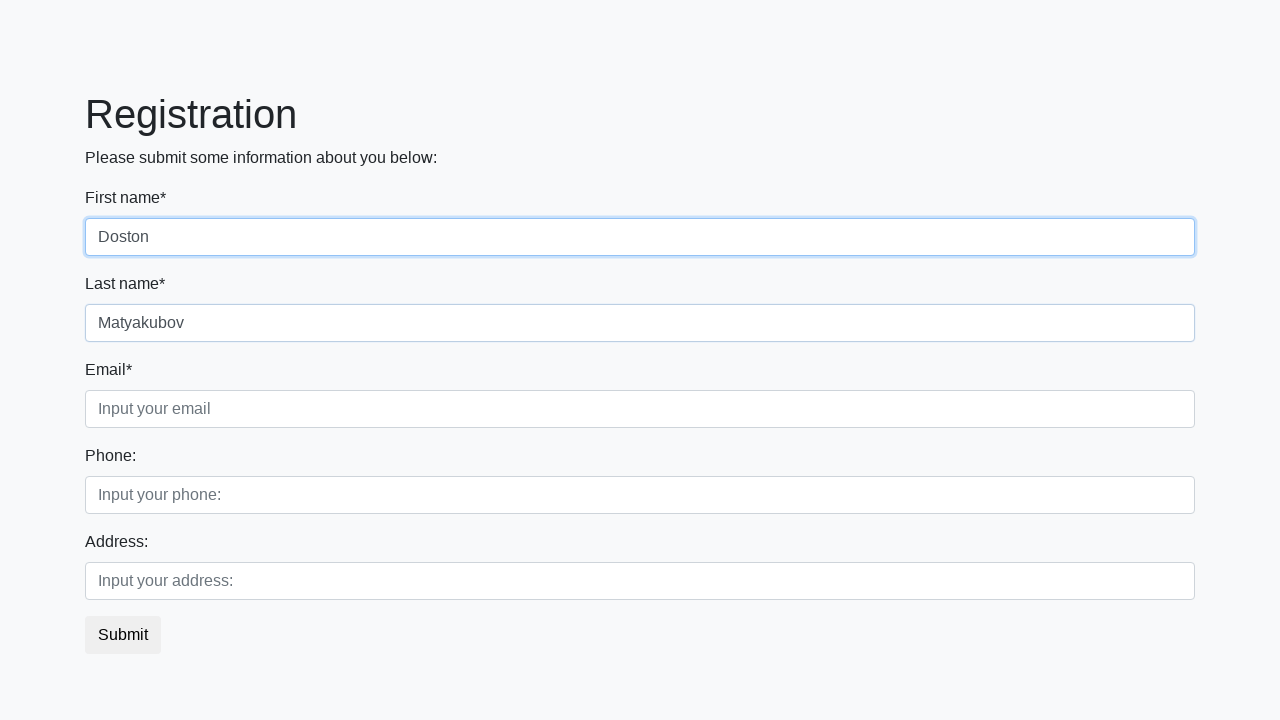

Filled email field with 'doston@azzimut.com' on .first_block .third
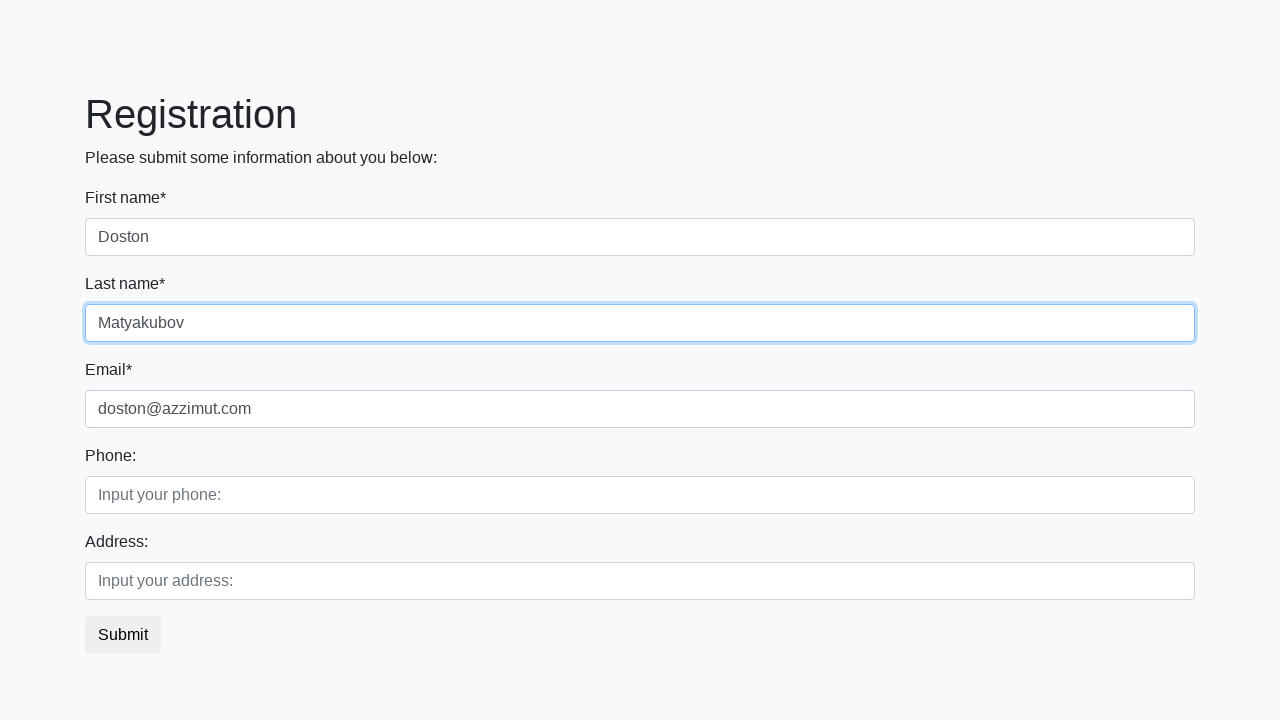

Clicked submit button to register at (123, 635) on button.btn
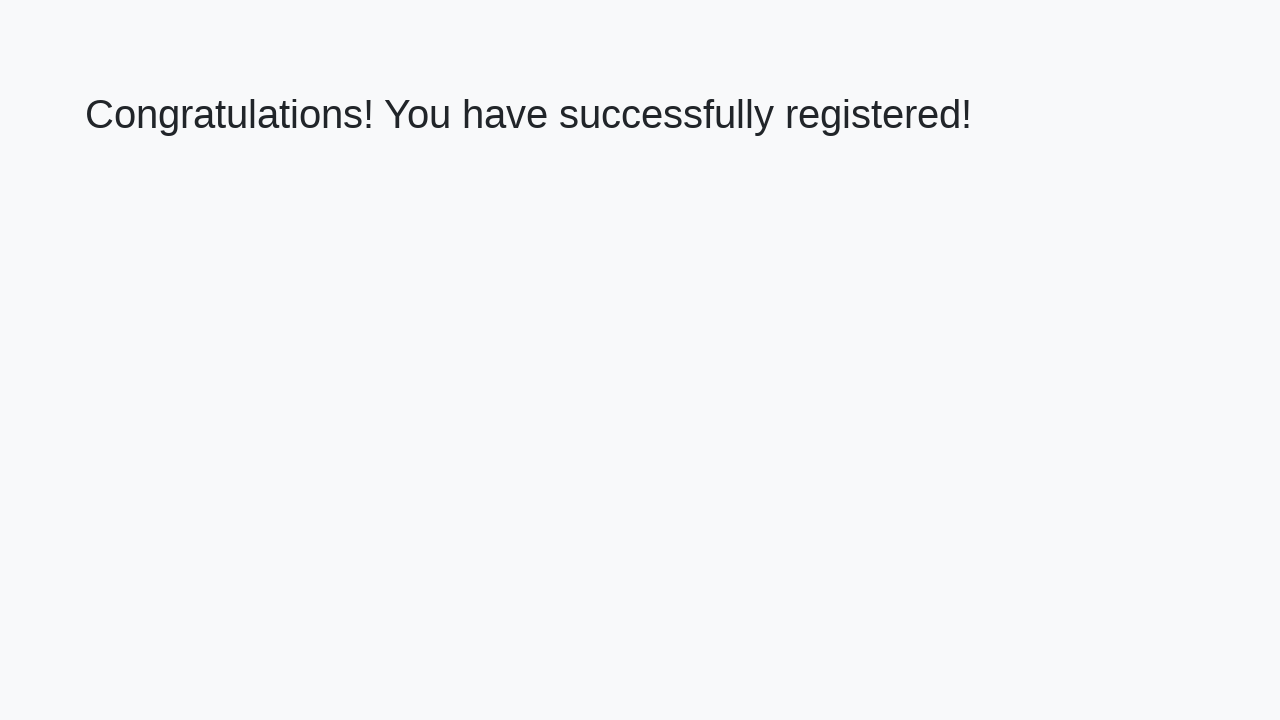

Success message heading loaded
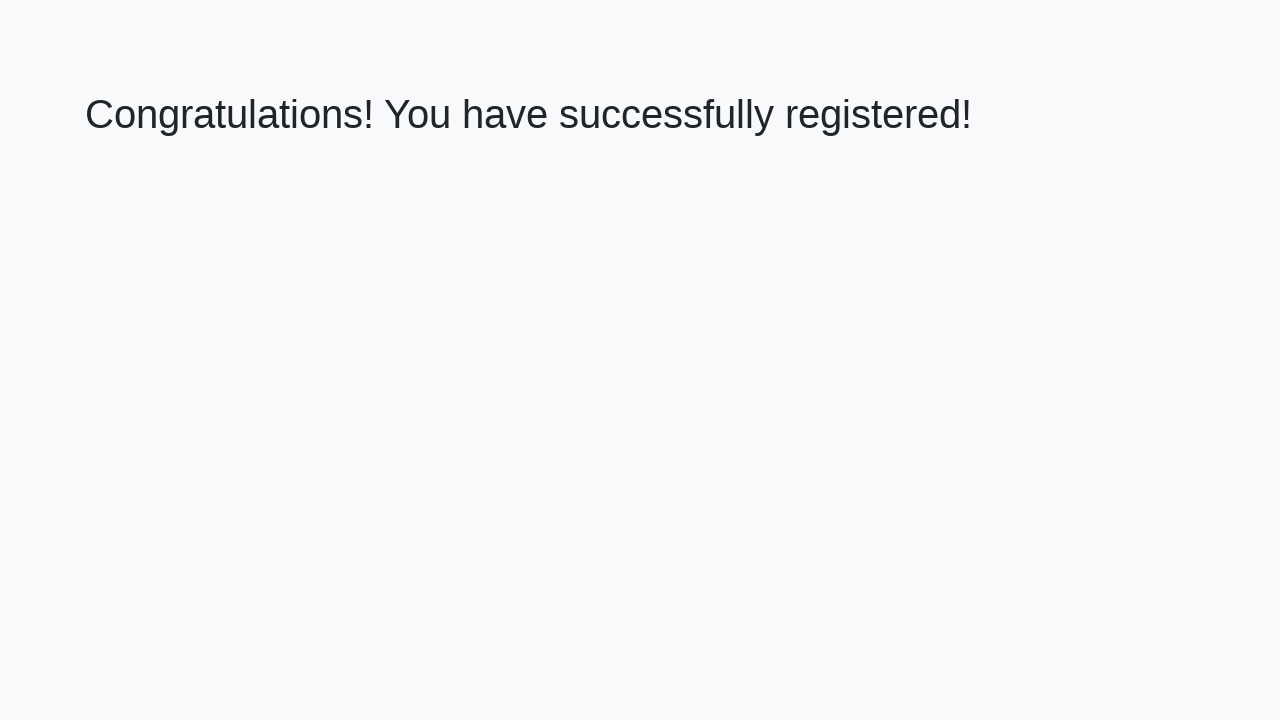

Verified success message: 'Congratulations! You have successfully registered!'
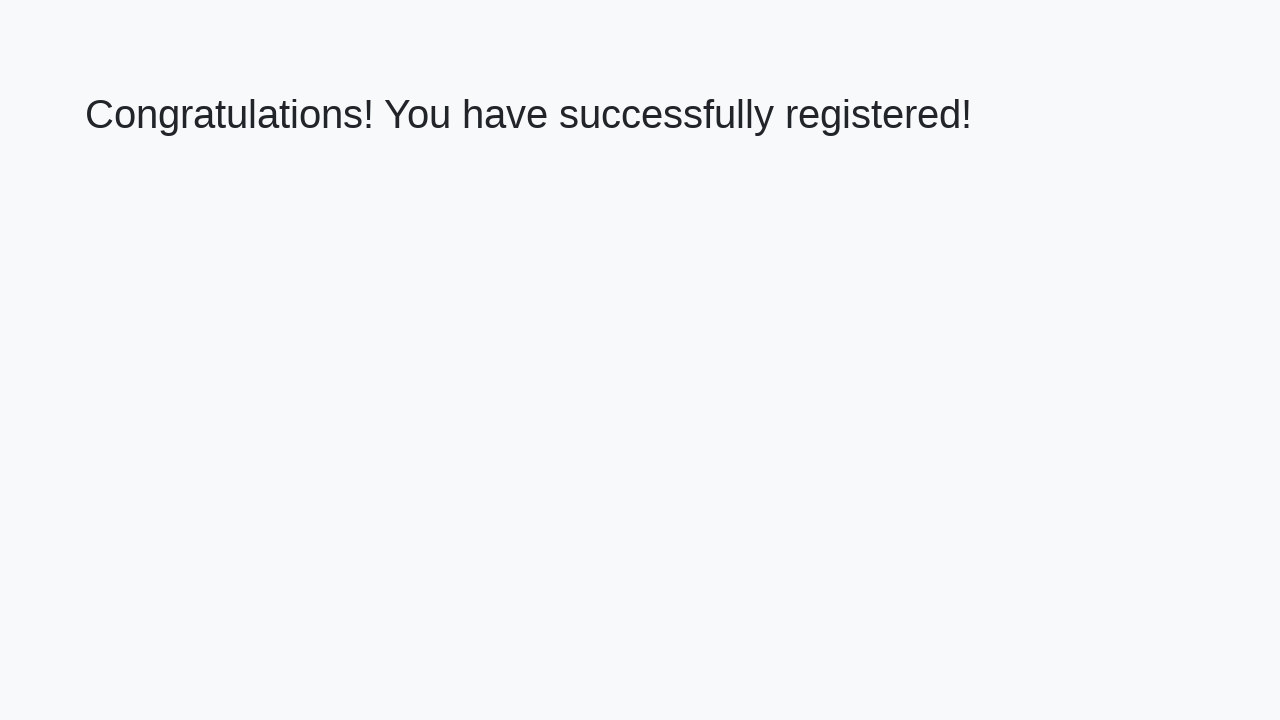

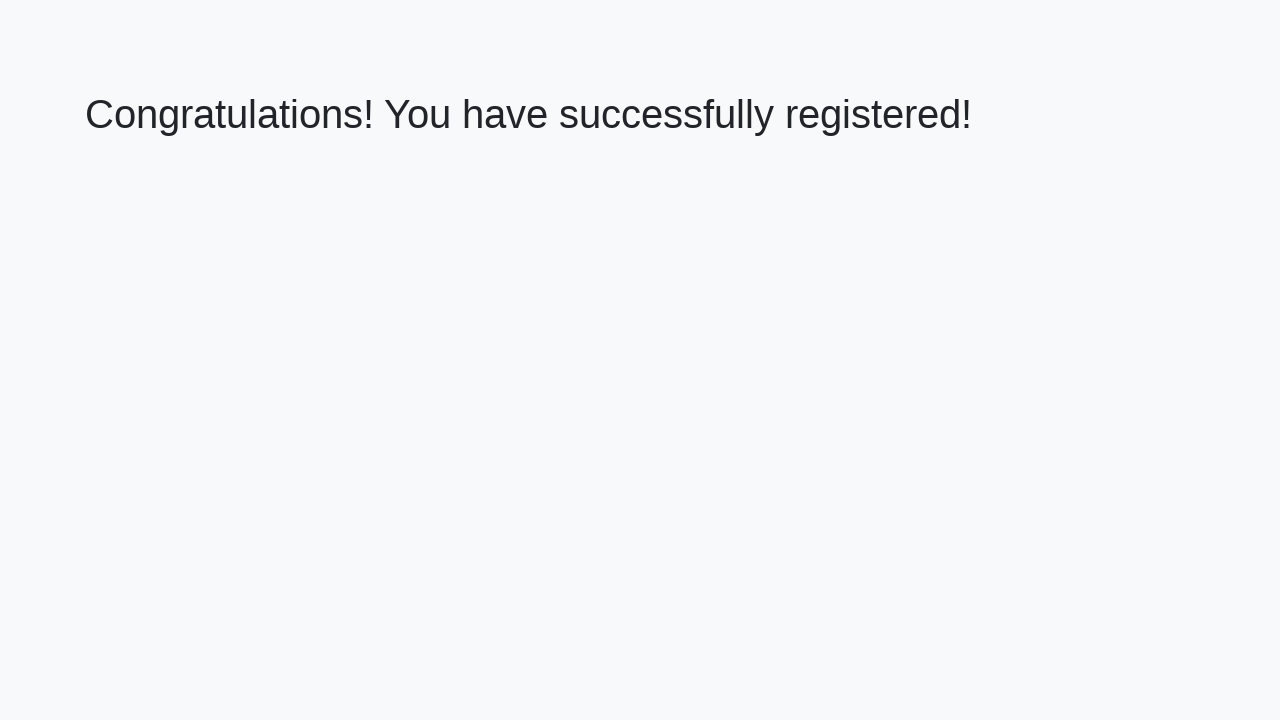